Tests the age form by entering a name and age, submitting the form, and verifying the result message

Starting URL: https://kristinek.github.io/site/examples/age

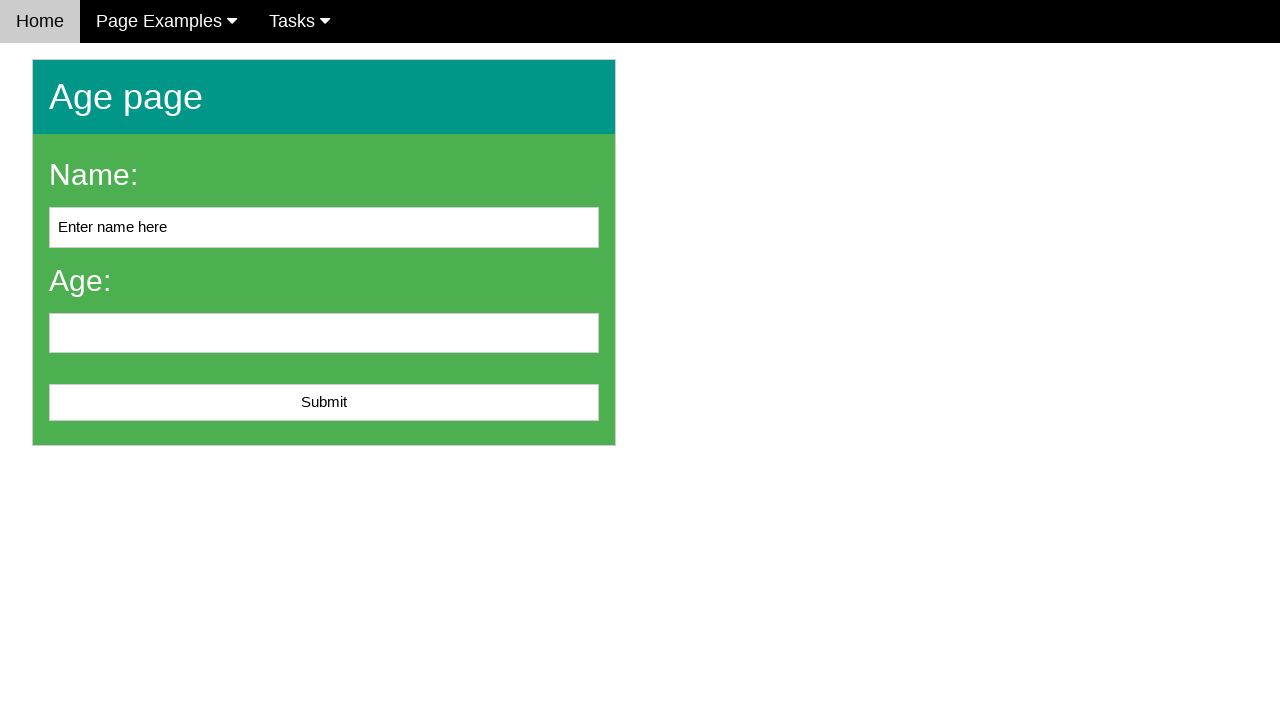

Filled name field with 'John Smith' on #name
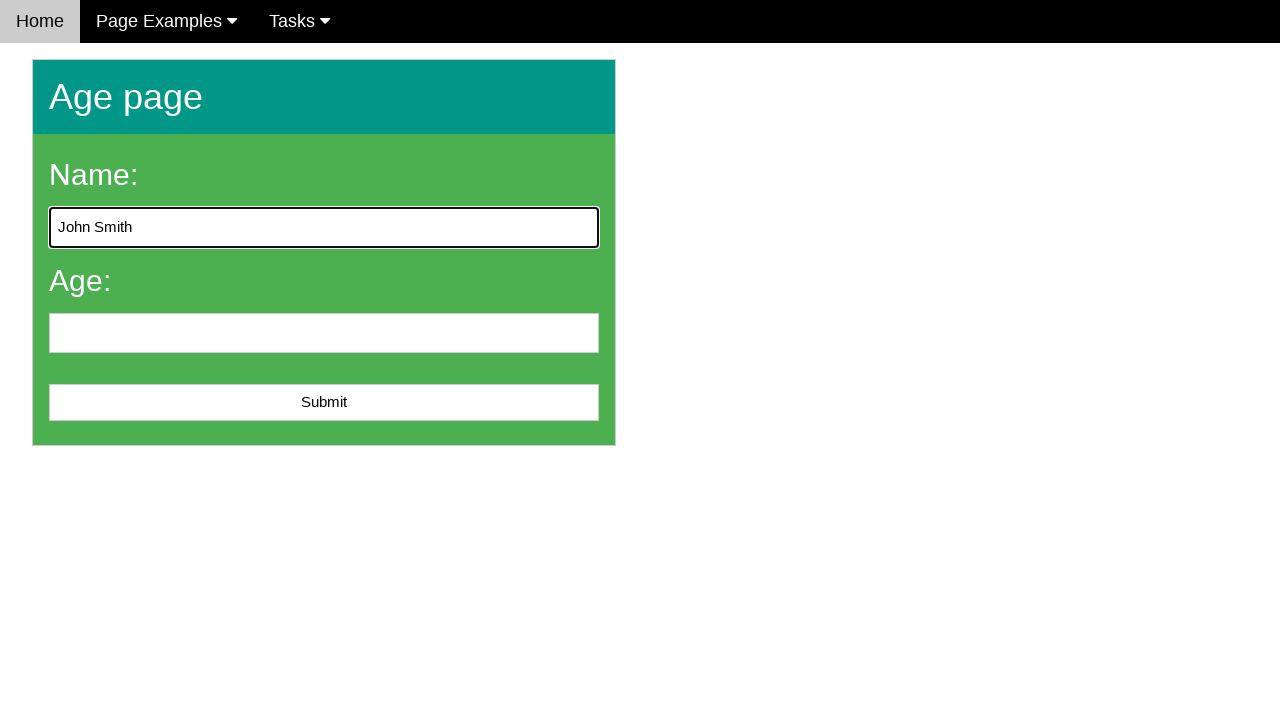

Filled age field with '25' on #age
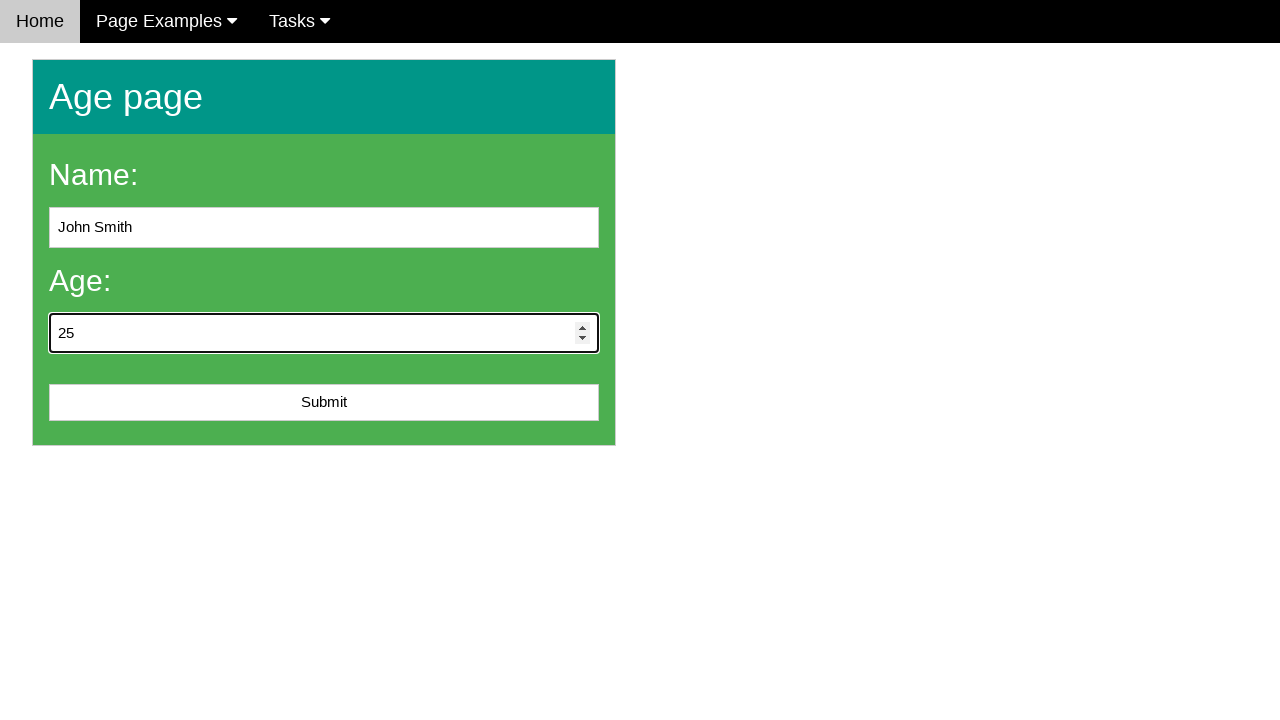

Clicked submit button to submit age form at (324, 403) on #submit
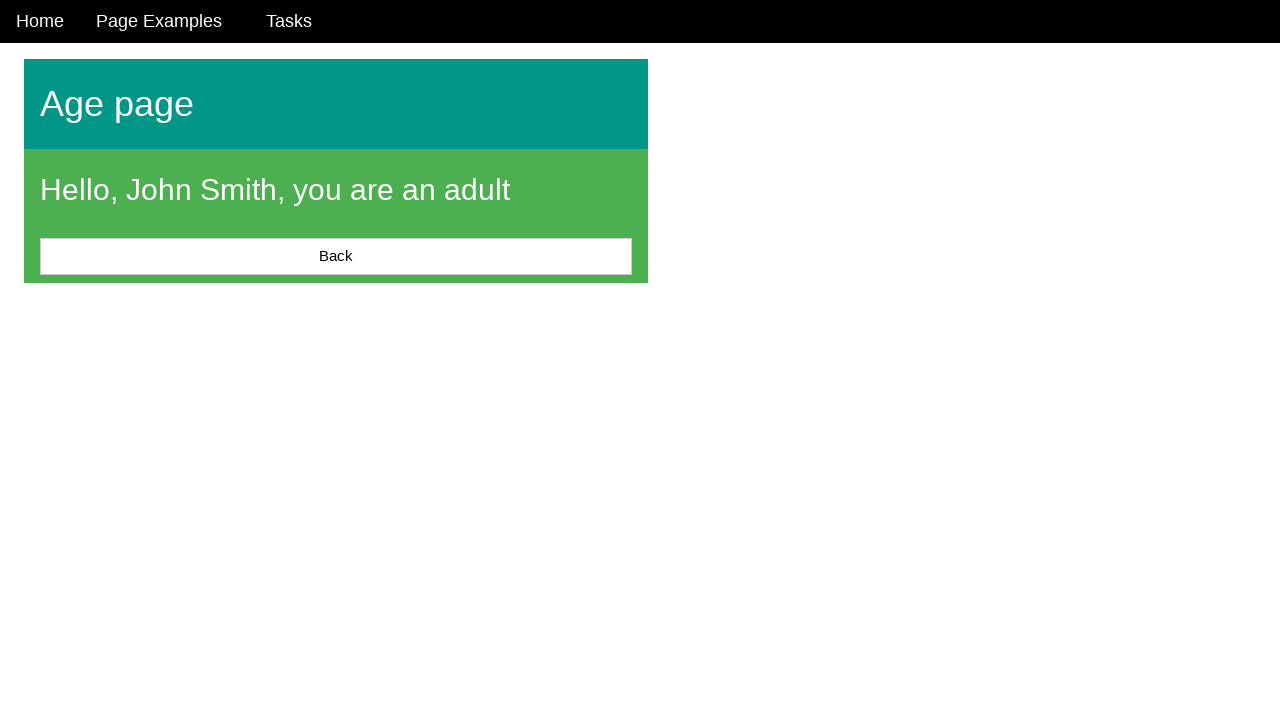

Result message appeared on the page
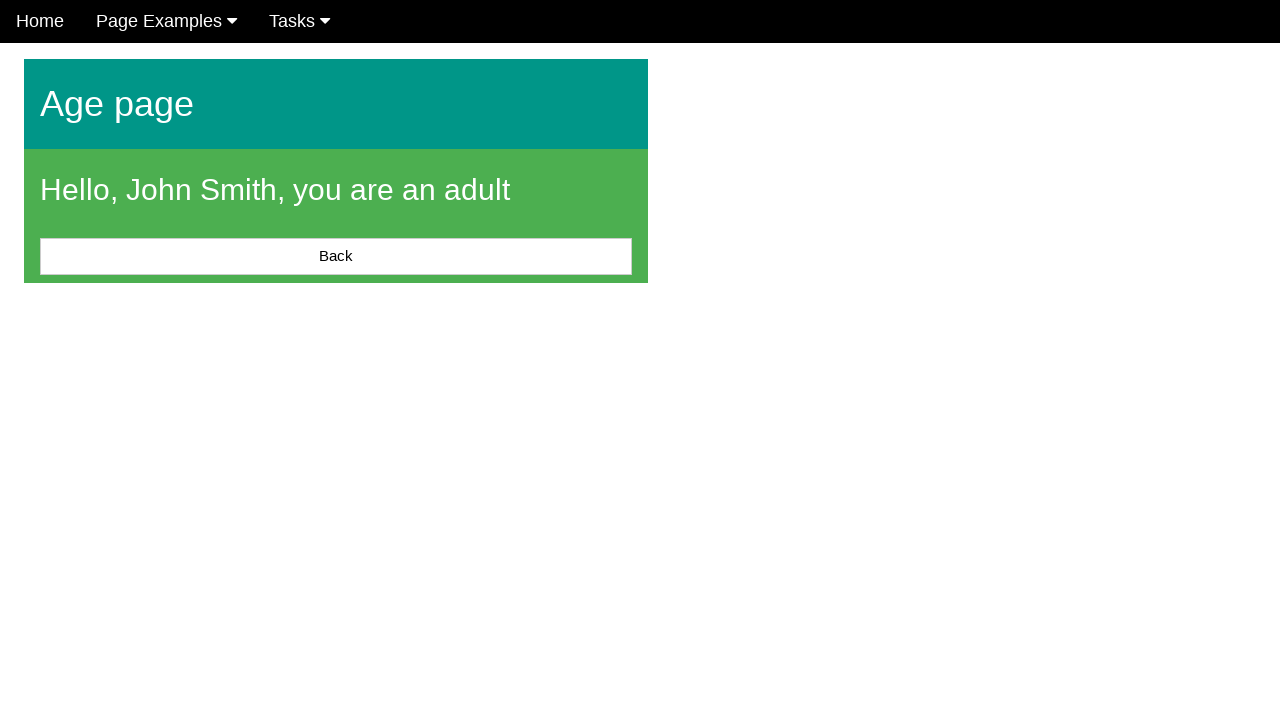

Retrieved message text content
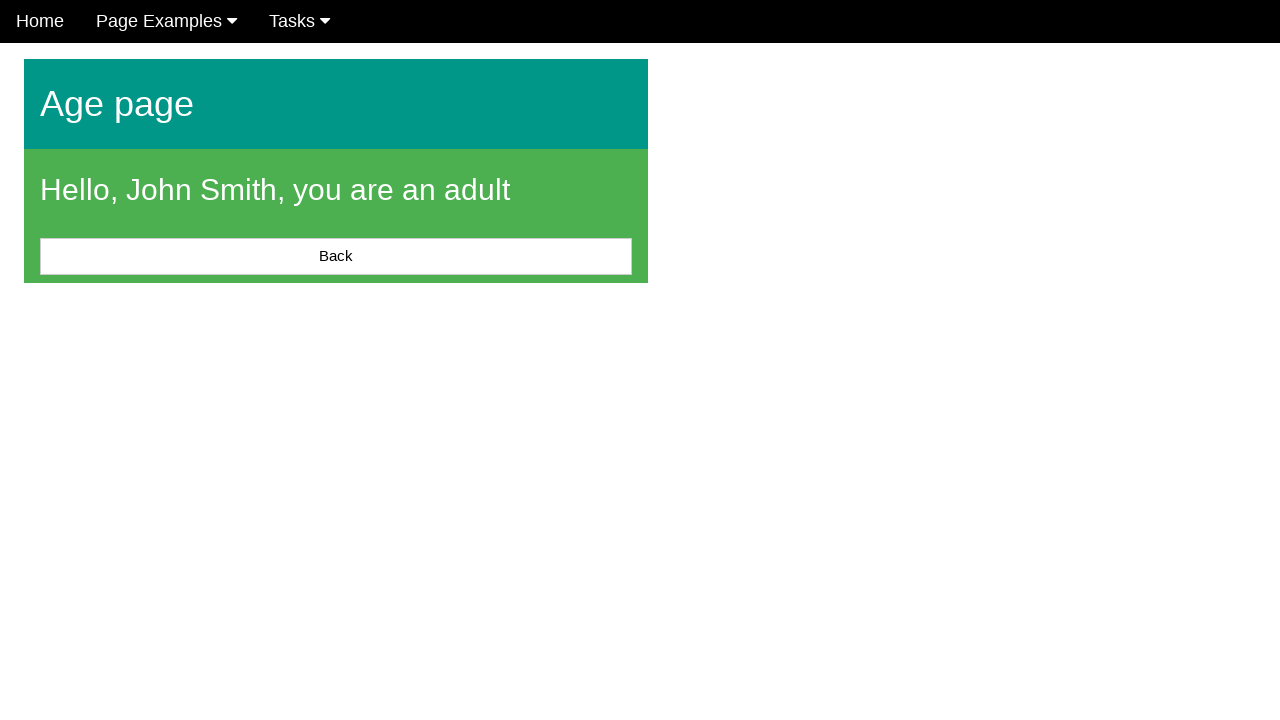

Asserted that message is not None
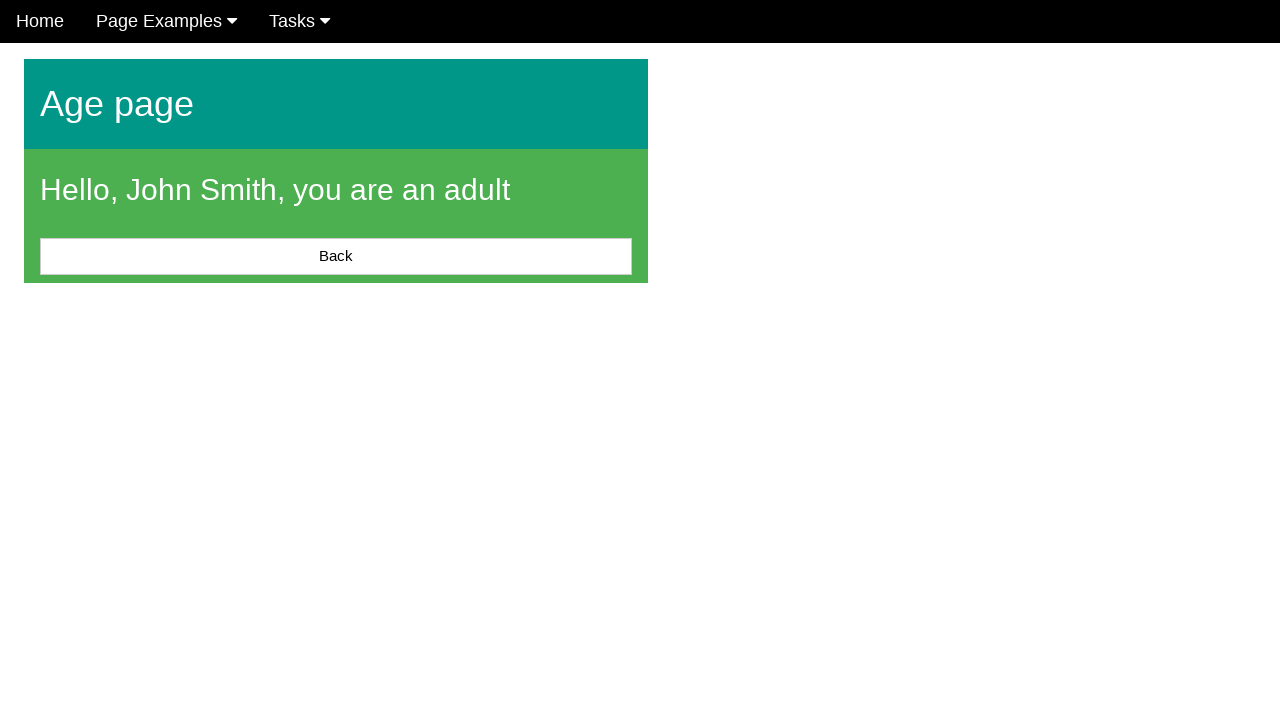

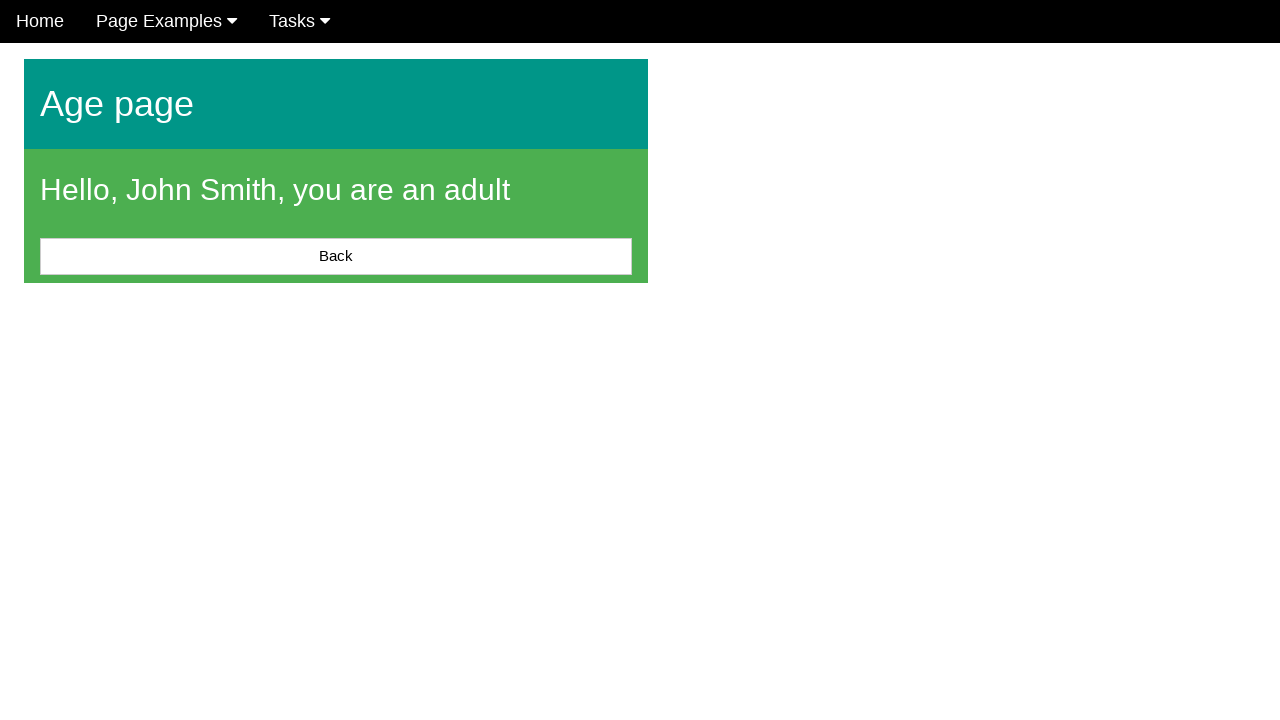